Tests payment form with test card number 5555555555554477, fills card details and submits, then verifies payment status shows "Decline"

Starting URL: https://sandbox.cardpay.com/MI/cardpayment2.html?orderXml=PE9SREVSIFdBTExFVF9JRD0nODI5OScgT1JERVJfTlVNQkVSPSc0NTgyMTEnIEFNT1VOVD0nMjkxLjg2JyBDVVJSRU5DWT0nRVVSJyAgRU1BSUw9J2N1c3RvbWVyQGV4YW1wbGUuY29tJz4KPEFERFJFU1MgQ09VTlRSWT0nVVNBJyBTVEFURT0nTlknIFpJUD0nMTAwMDEnIENJVFk9J05ZJyBTVFJFRVQ9JzY3NyBTVFJFRVQnIFBIT05FPSc4NzY5OTA5MCcgVFlQRT0nQklMTElORycvPgo8L09SREVSPg==&sha512=998150a2b27484b776a1628bfe7505a9cb430f276dfa35b14315c1c8f03381a90490f6608f0dcff789273e05926cd782e1bb941418a9673f43c47595aa7b8b0d

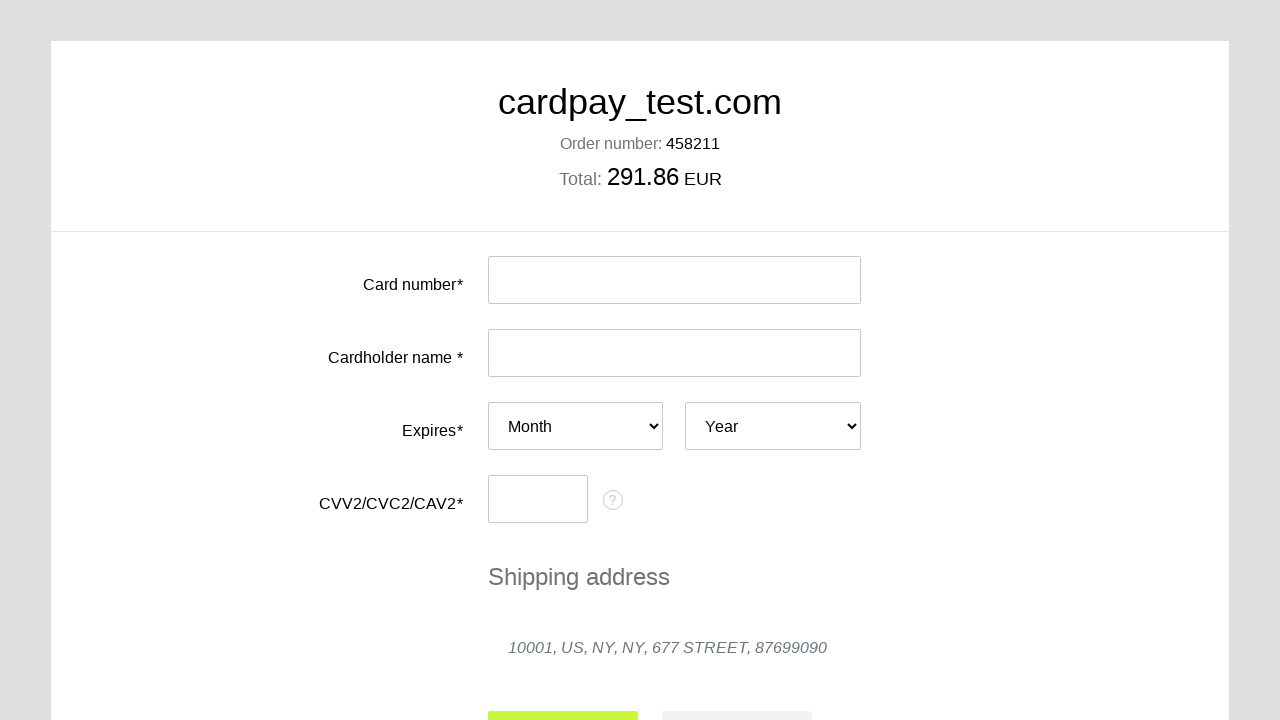

Clicked card number input field at (674, 280) on #input-card-number
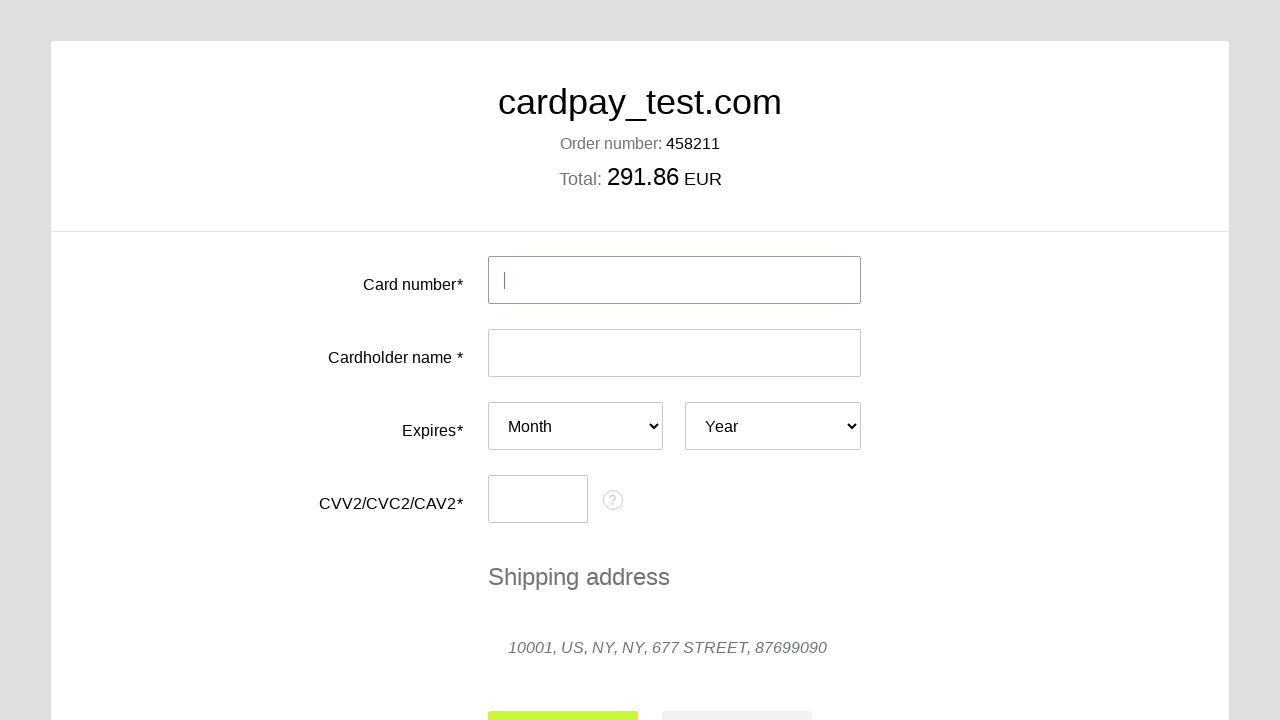

Filled card number with test card 5555555555554477 on #input-card-number
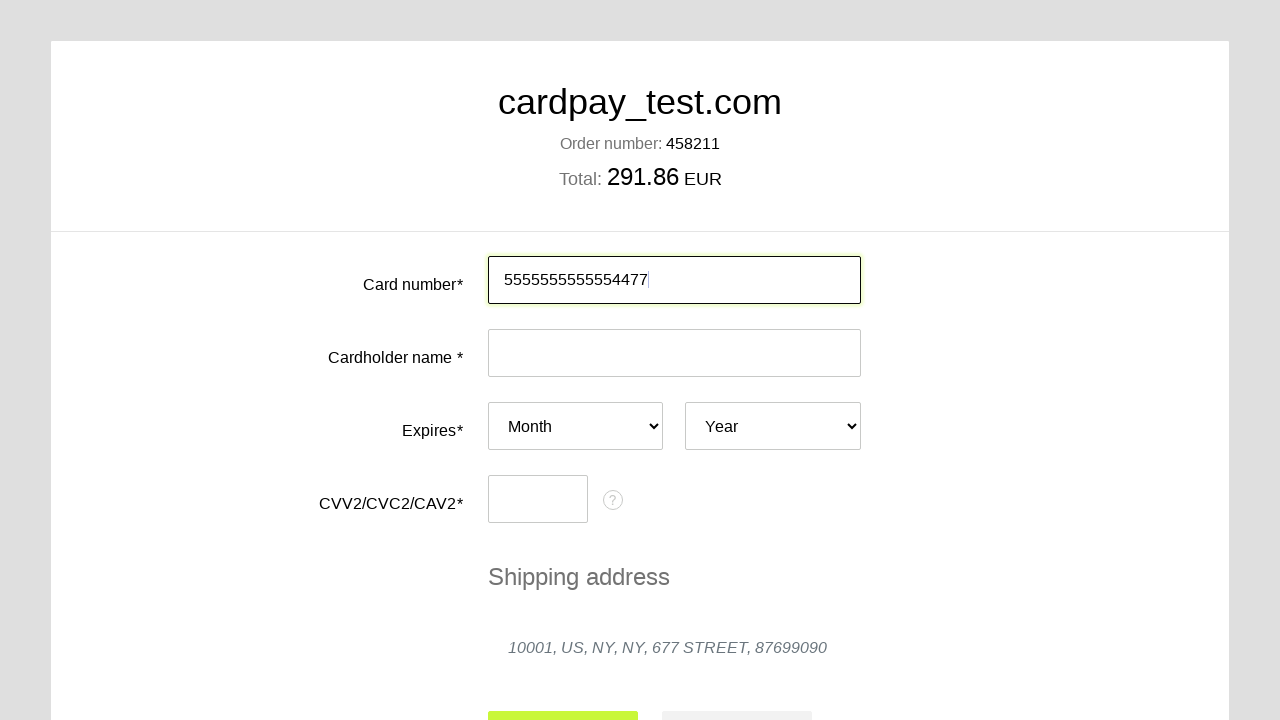

Clicked card holder name input field at (674, 353) on #input-card-holder
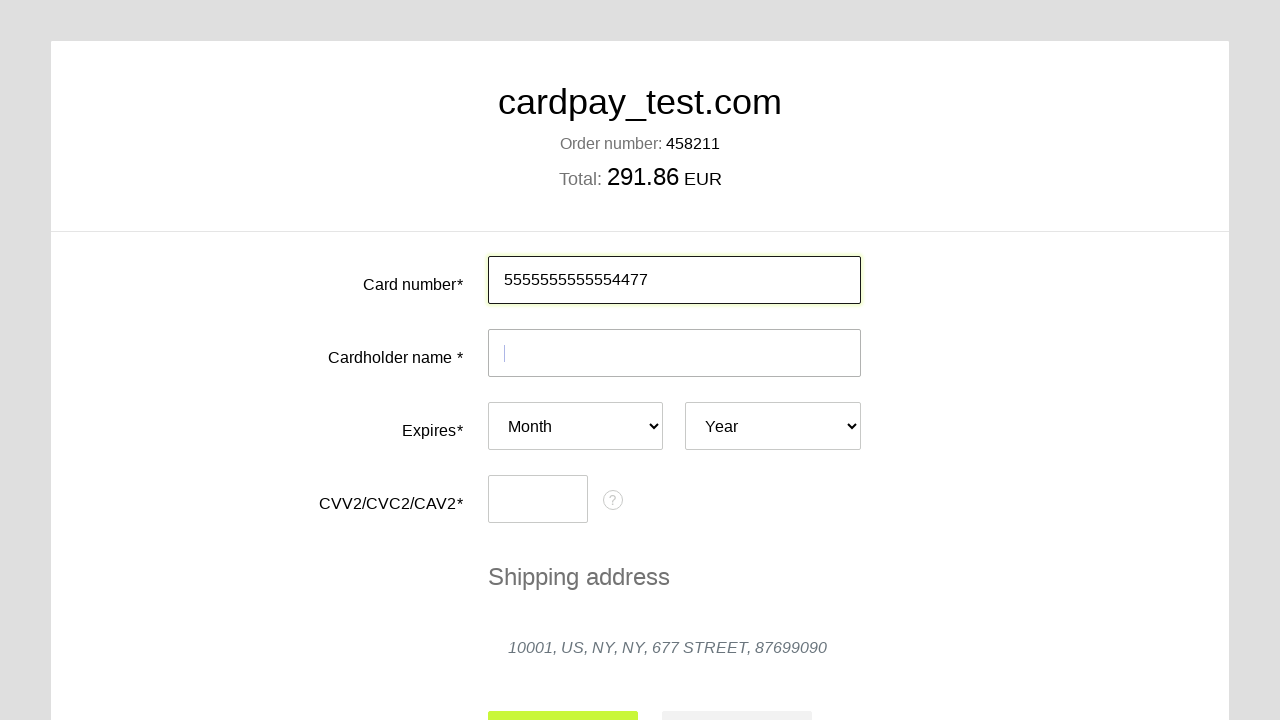

Filled card holder name with 'Oleg' on #input-card-holder
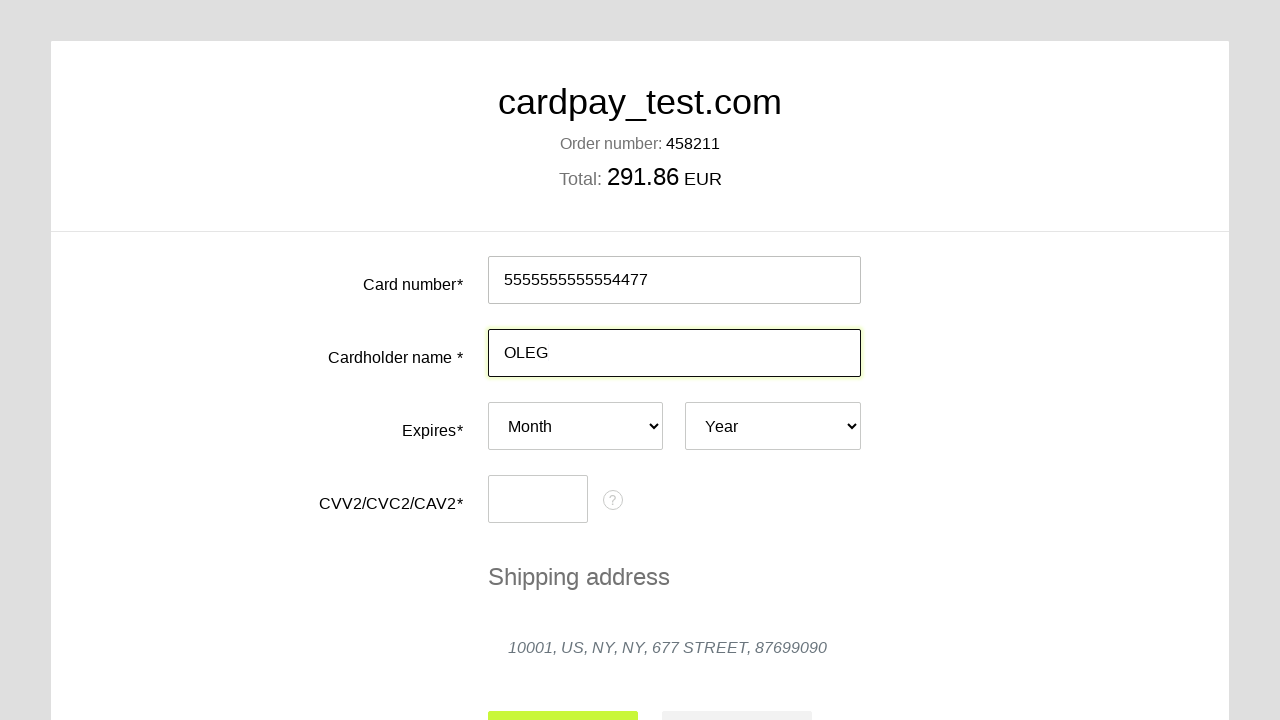

Clicked expiration month dropdown at (576, 426) on #card-expires-month
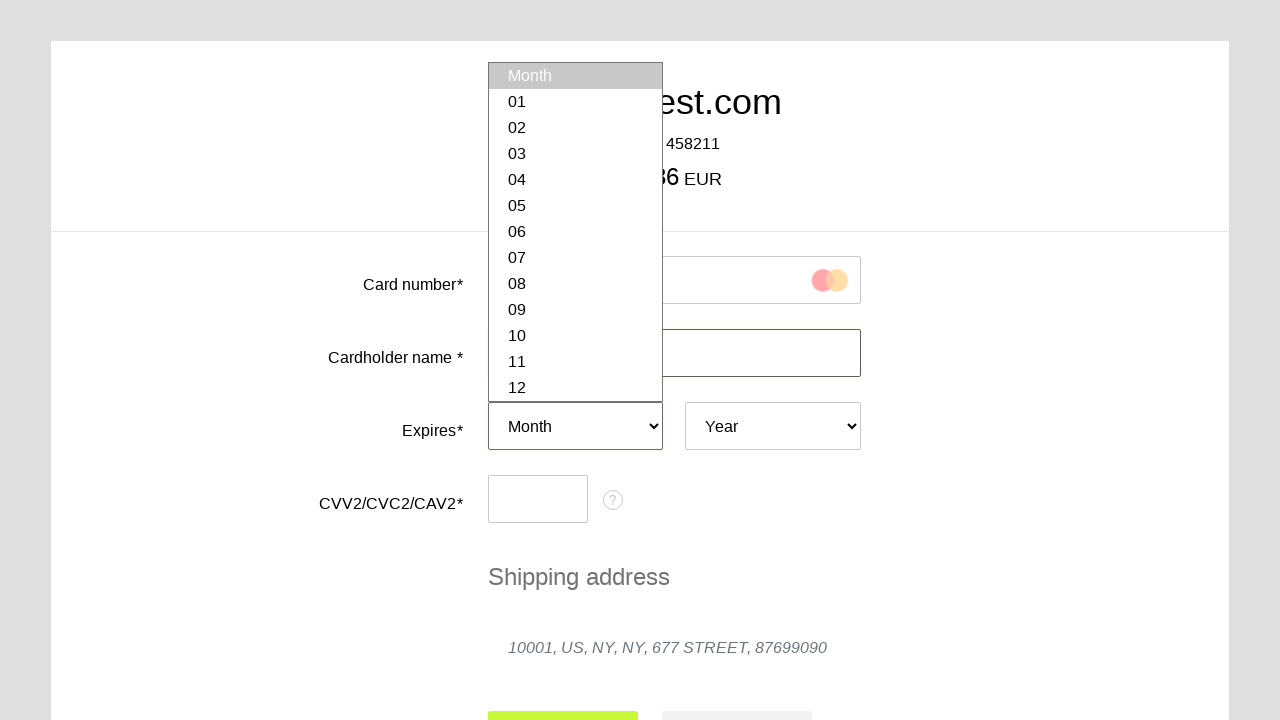

Selected expiration month 04 on #card-expires-month
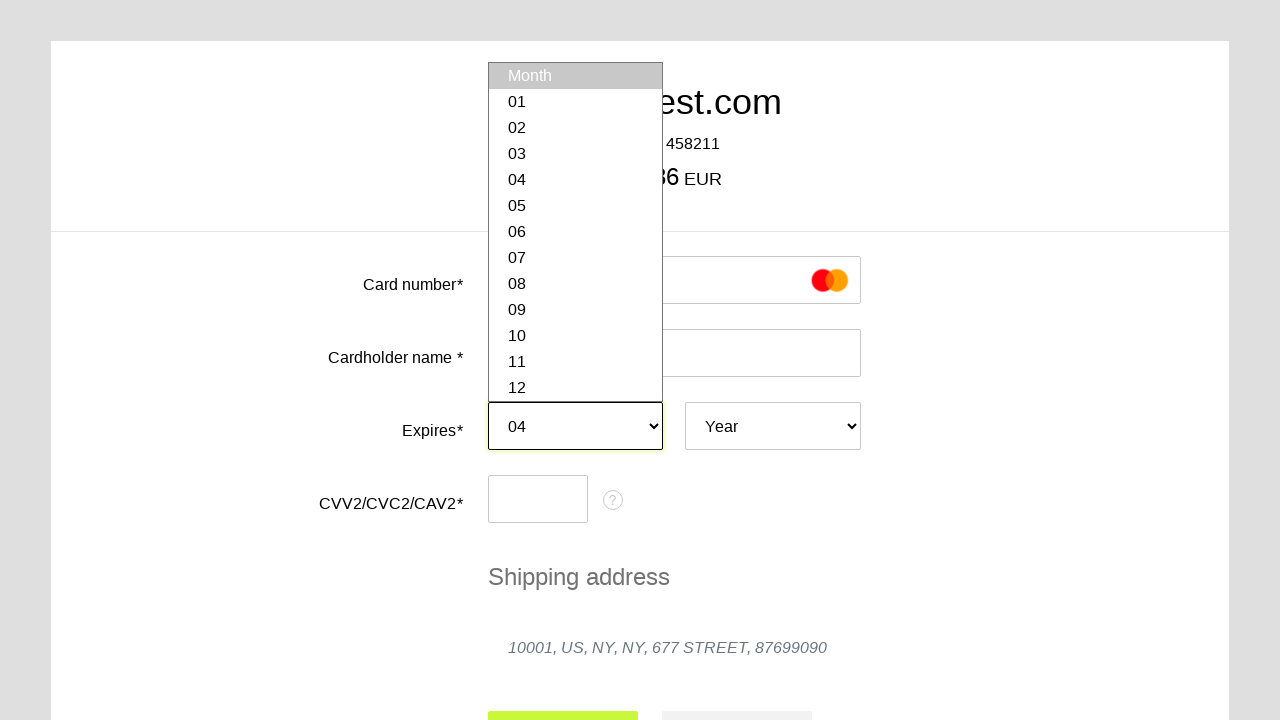

Clicked expiration year dropdown at (773, 426) on #card-expires-year
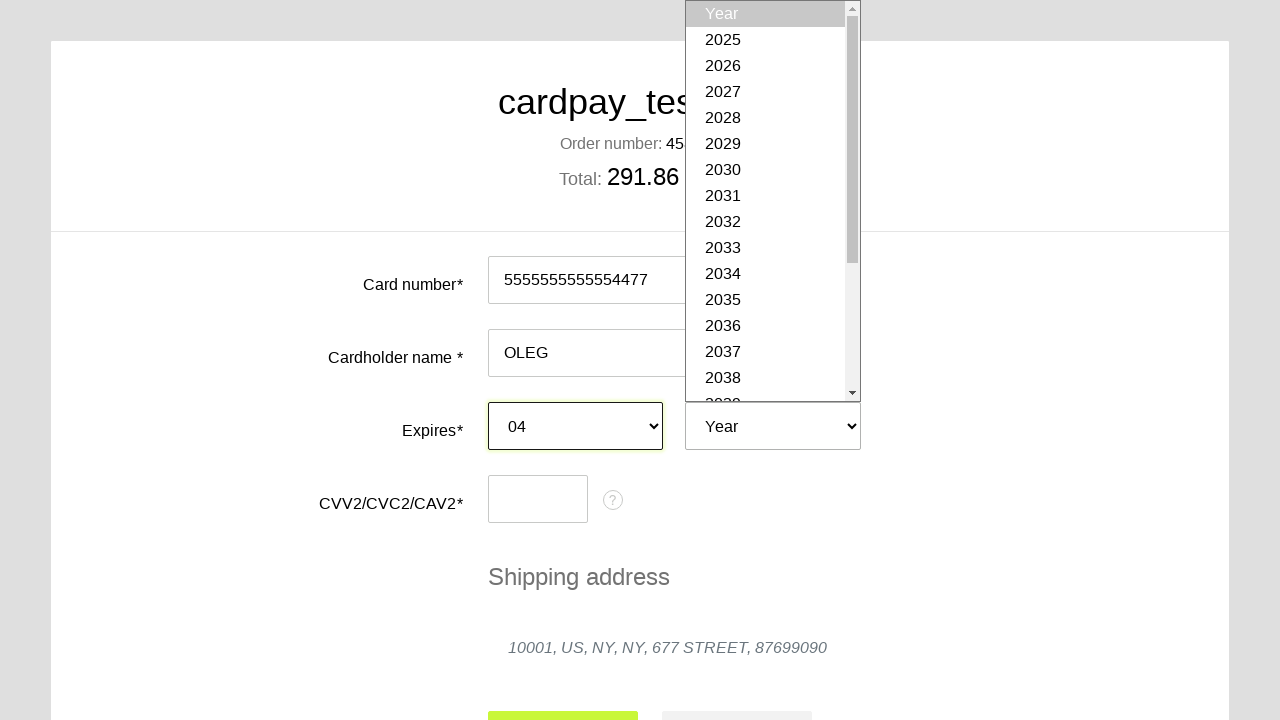

Selected expiration year 2037 on #card-expires-year
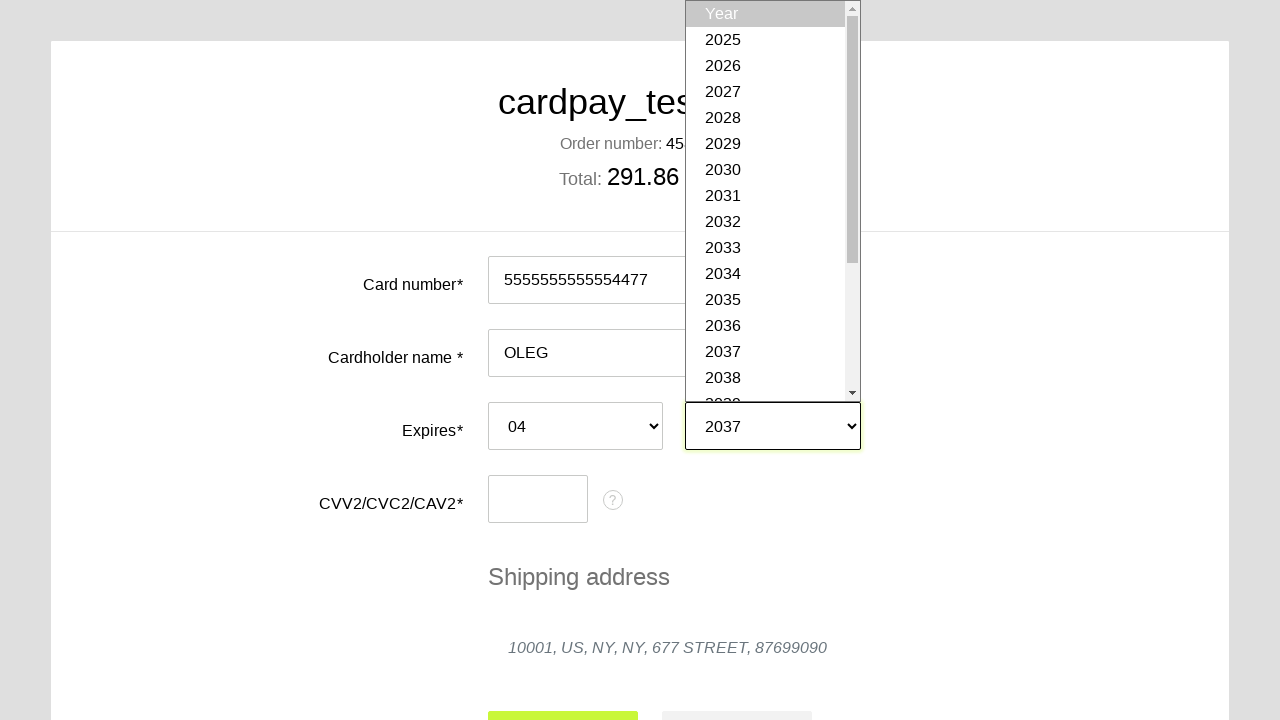

Clicked CVC input field at (538, 499) on #input-card-cvc
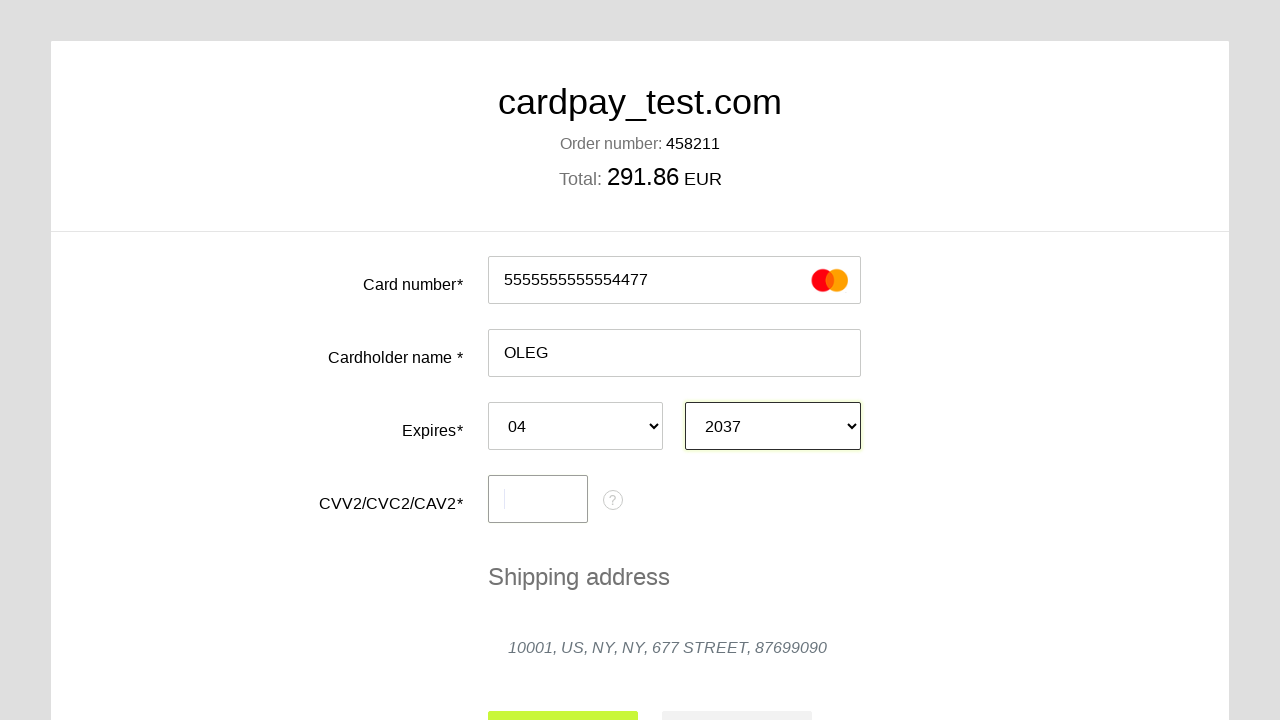

Filled CVC with '123' on #input-card-cvc
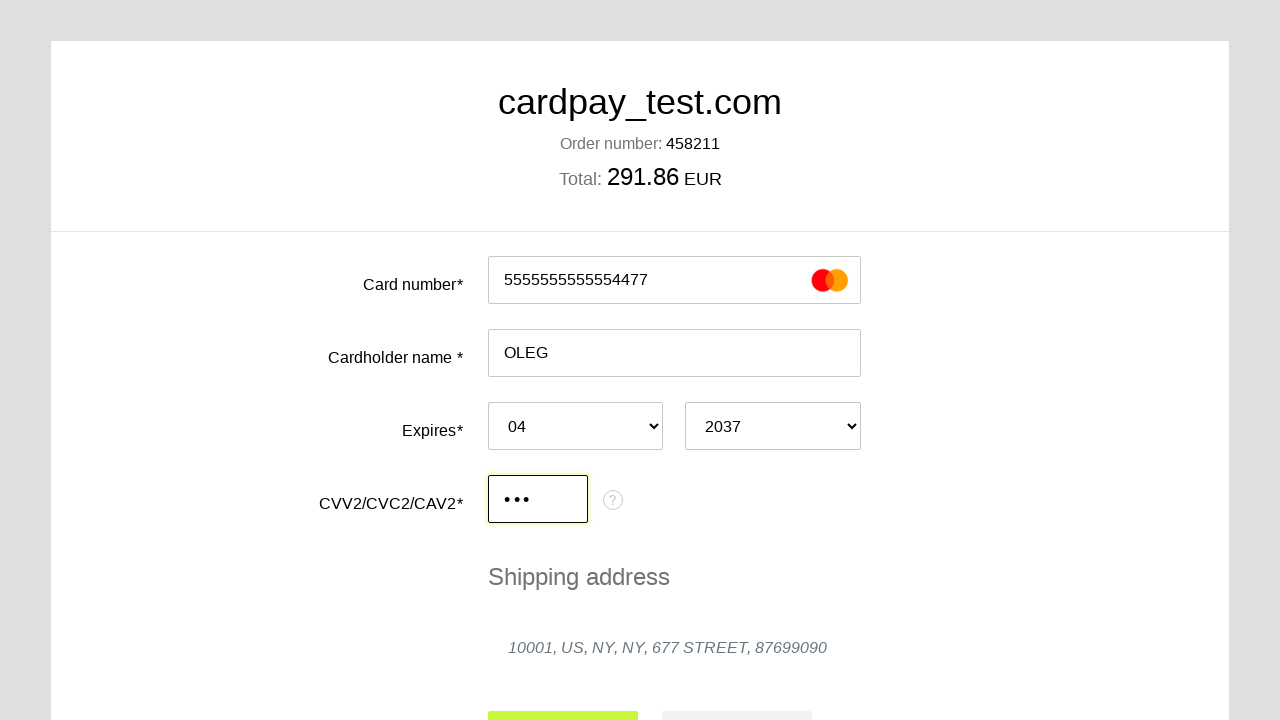

Clicked submit button to process payment at (563, 696) on #action-submit
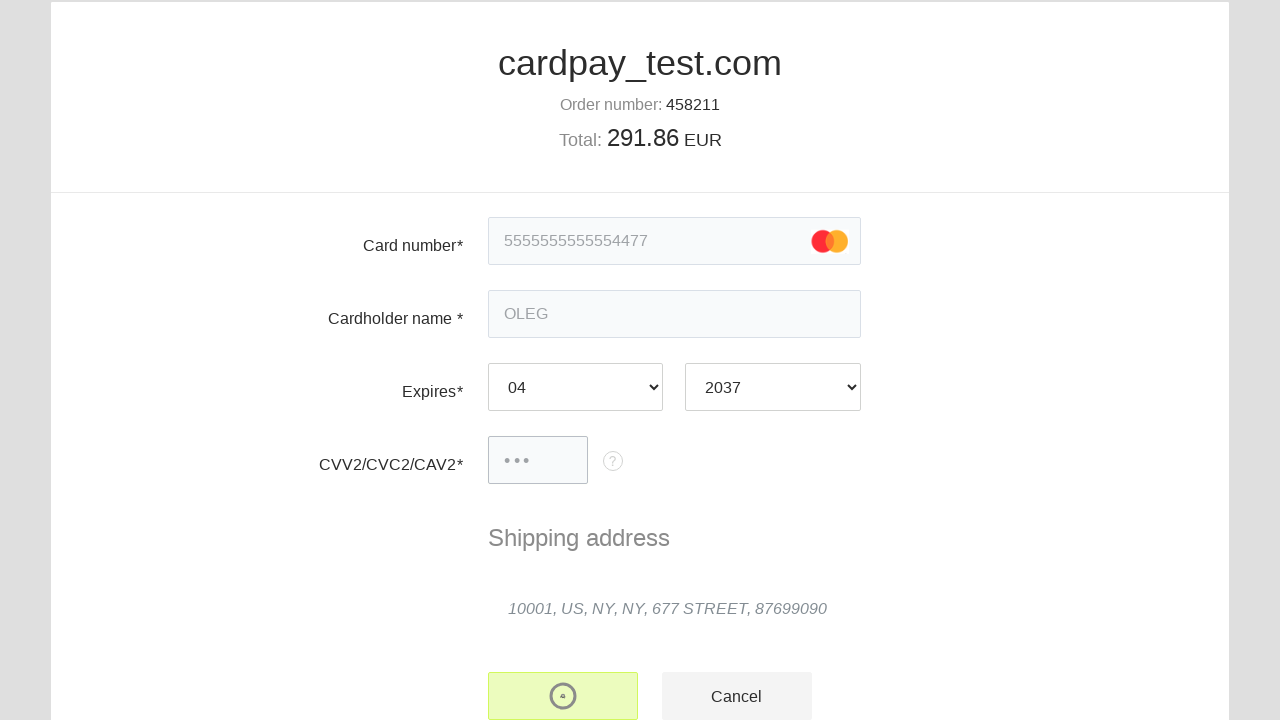

Payment status title element loaded, verifying decline status
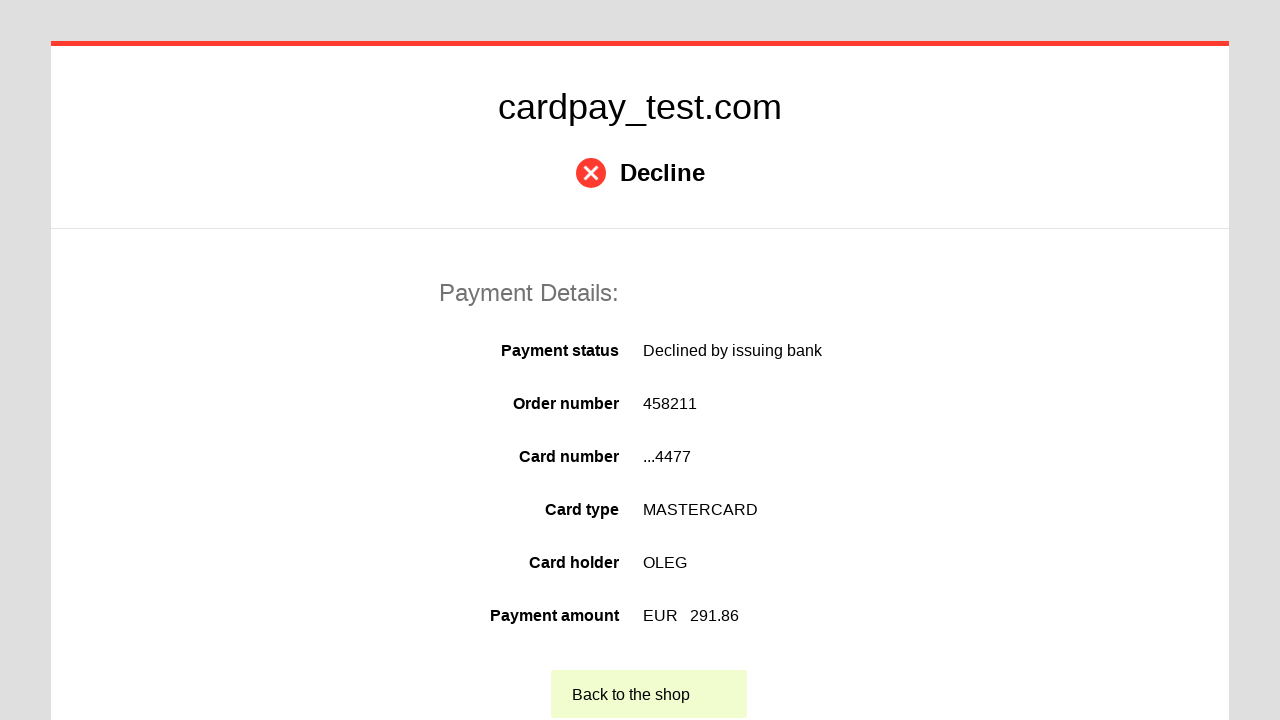

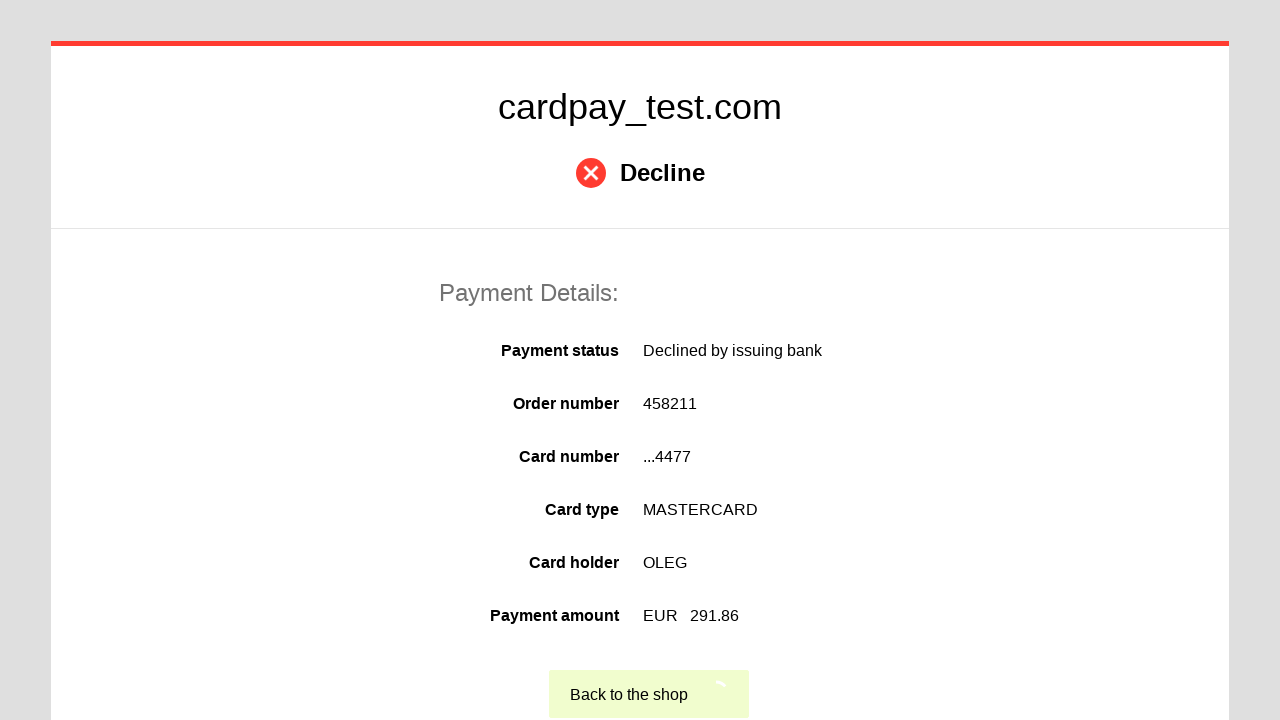